Tests jQuery UI drag and drop functionality by dragging an element and dropping it onto a target area within an iframe

Starting URL: https://jqueryui.com/droppable/

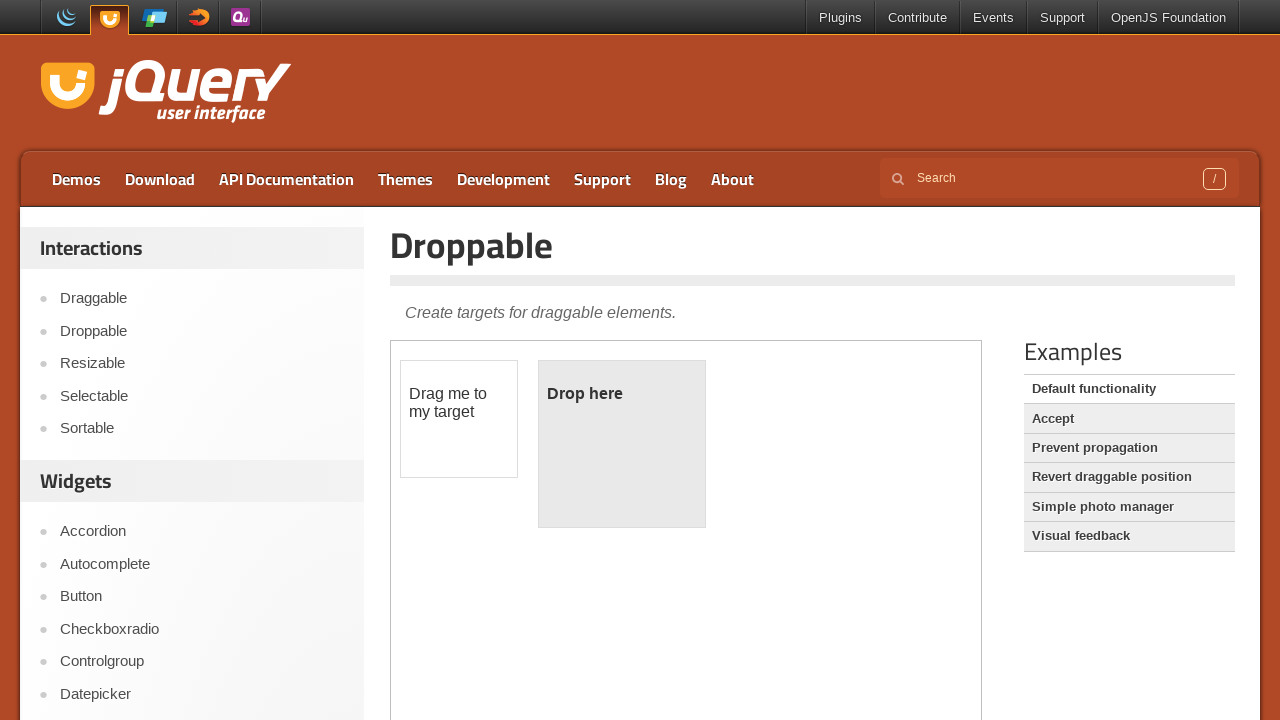

Located the iframe containing the drag and drop demo
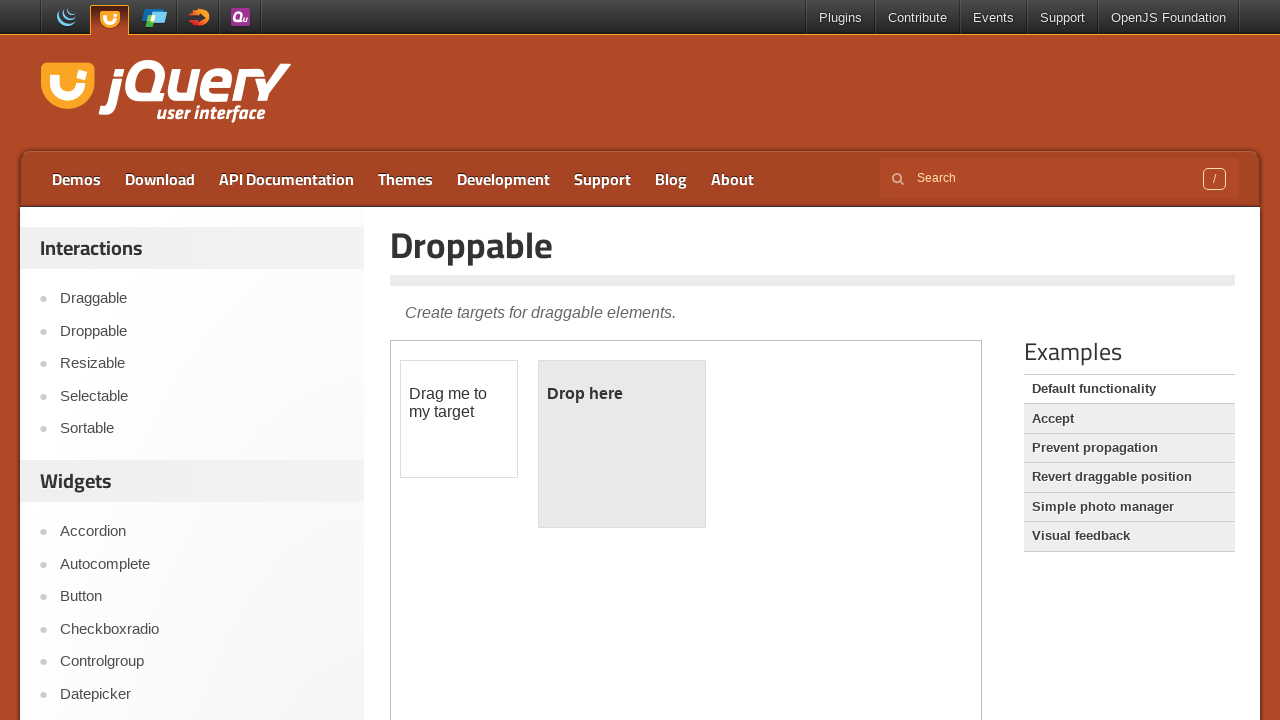

Located the draggable element (#draggable) within the iframe
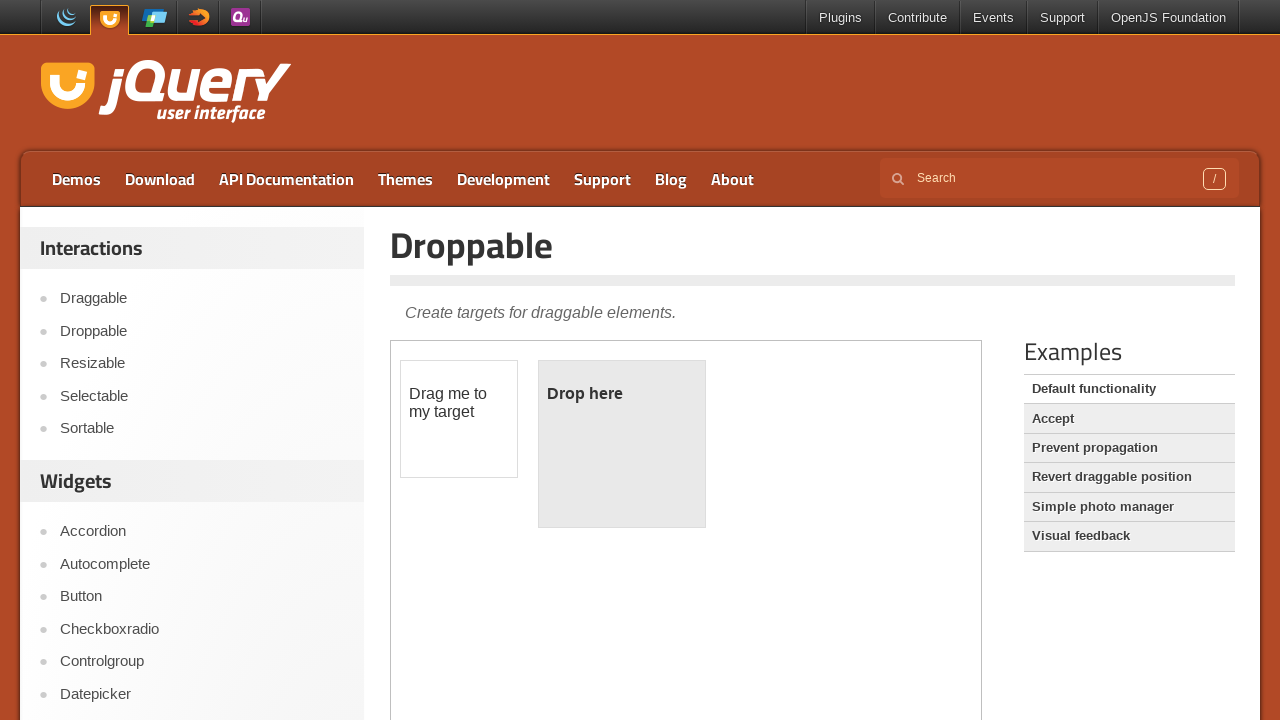

Located the droppable target element (#droppable) within the iframe
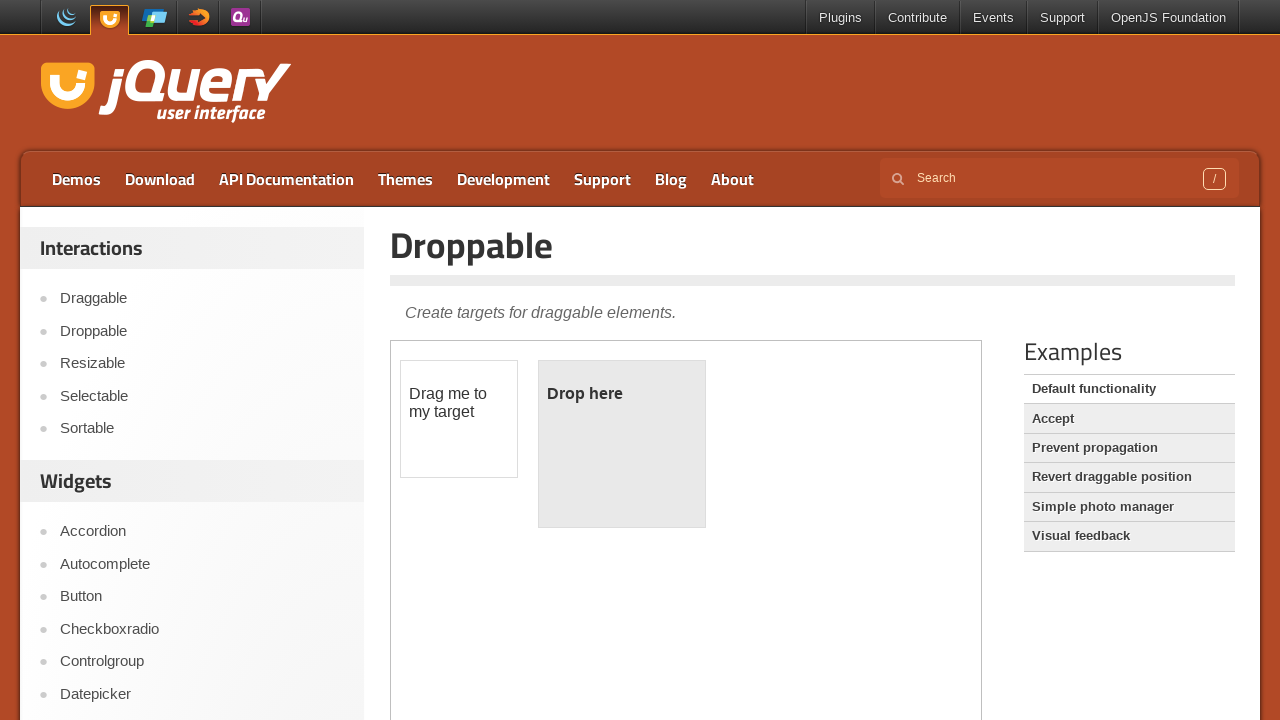

Dragged the draggable element and dropped it onto the droppable target area at (622, 444)
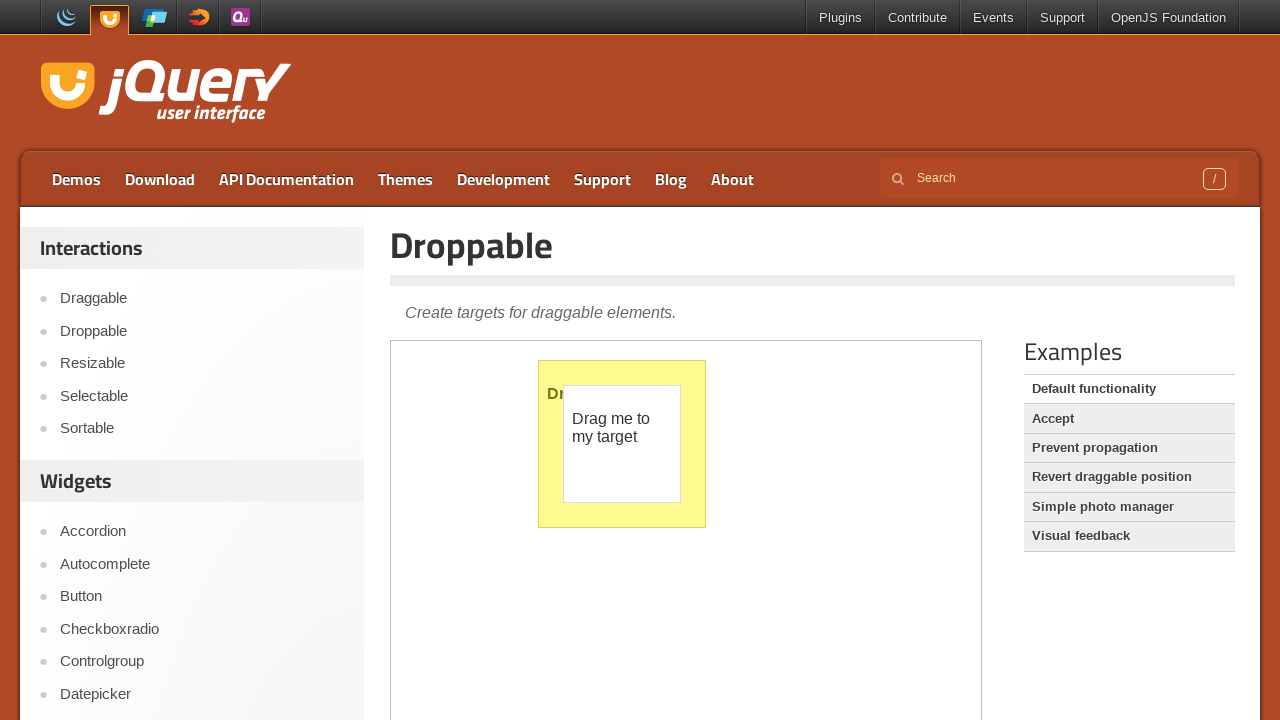

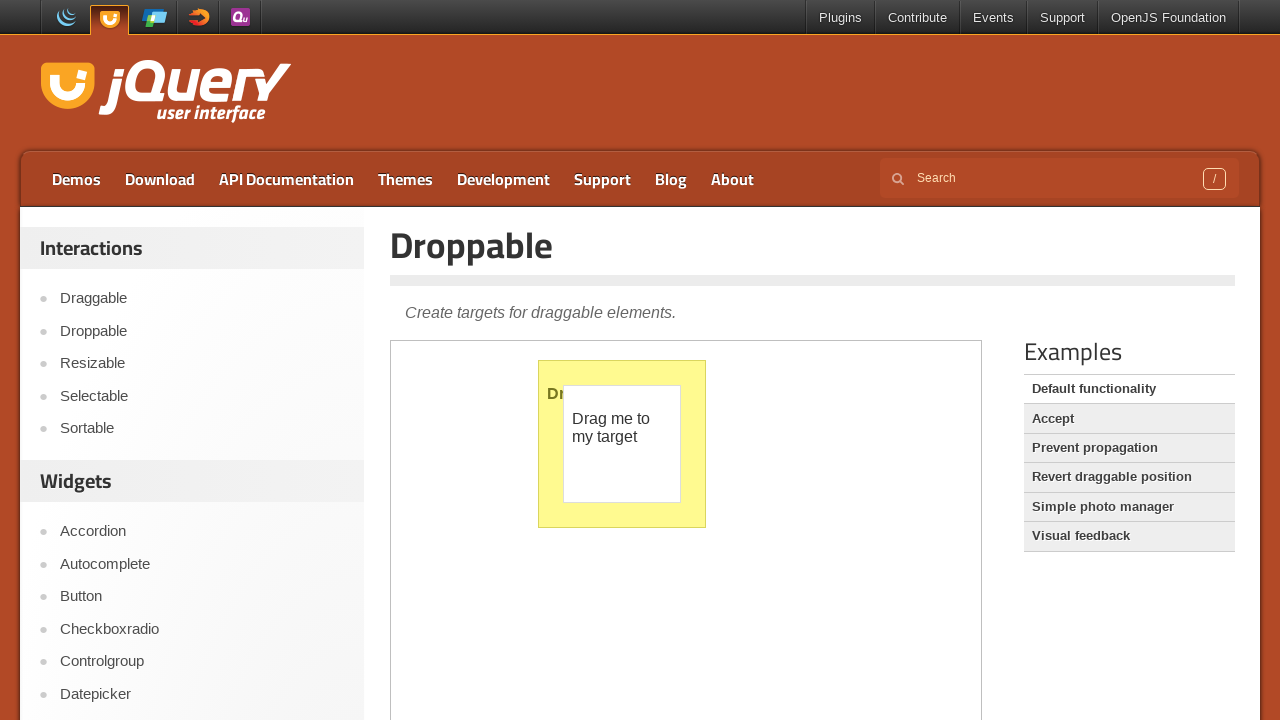